Opens CoinMarketCap homepage and maximizes the browser window

Starting URL: https://coinmarketcap.com/

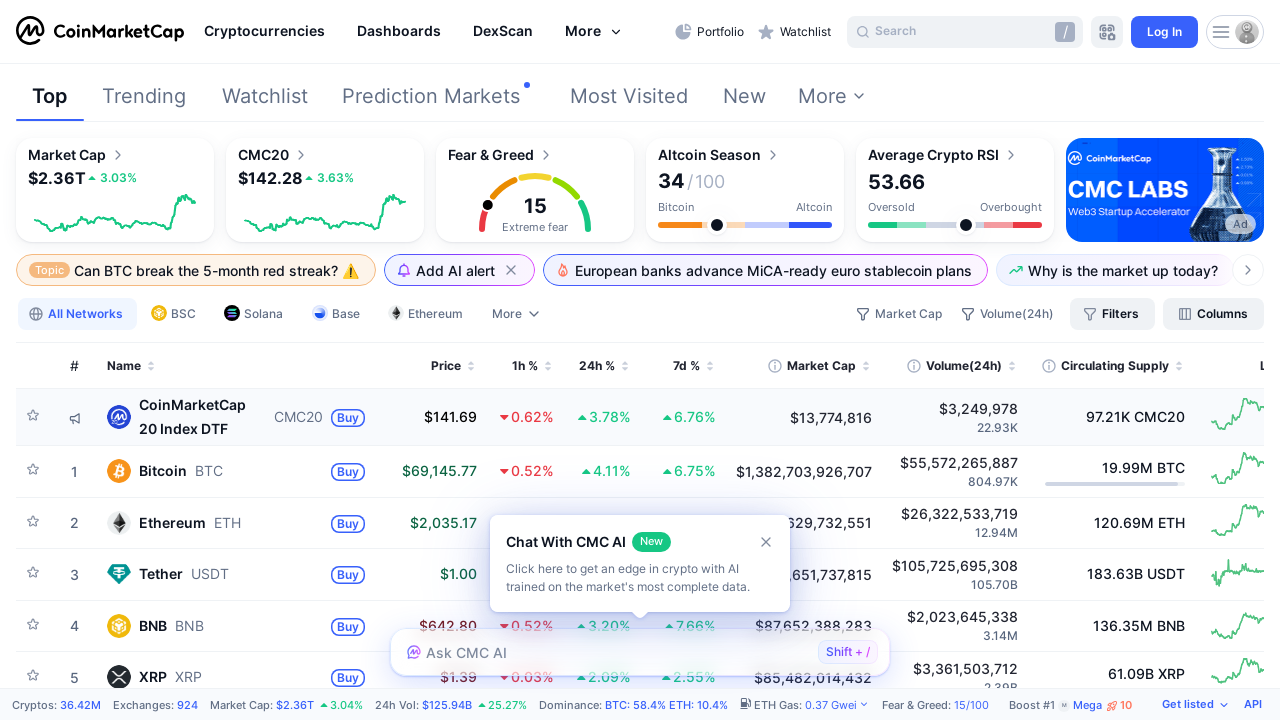

Navigated to CoinMarketCap homepage
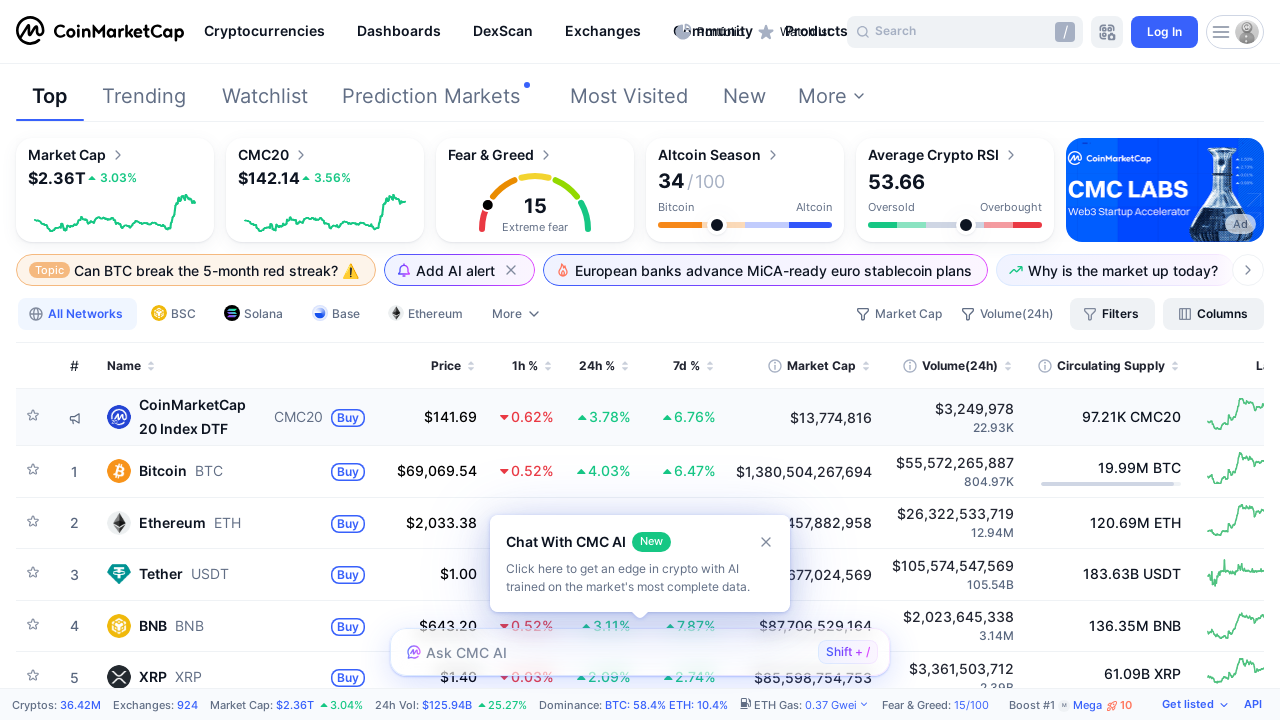

Maximized browser window to 1920x1080
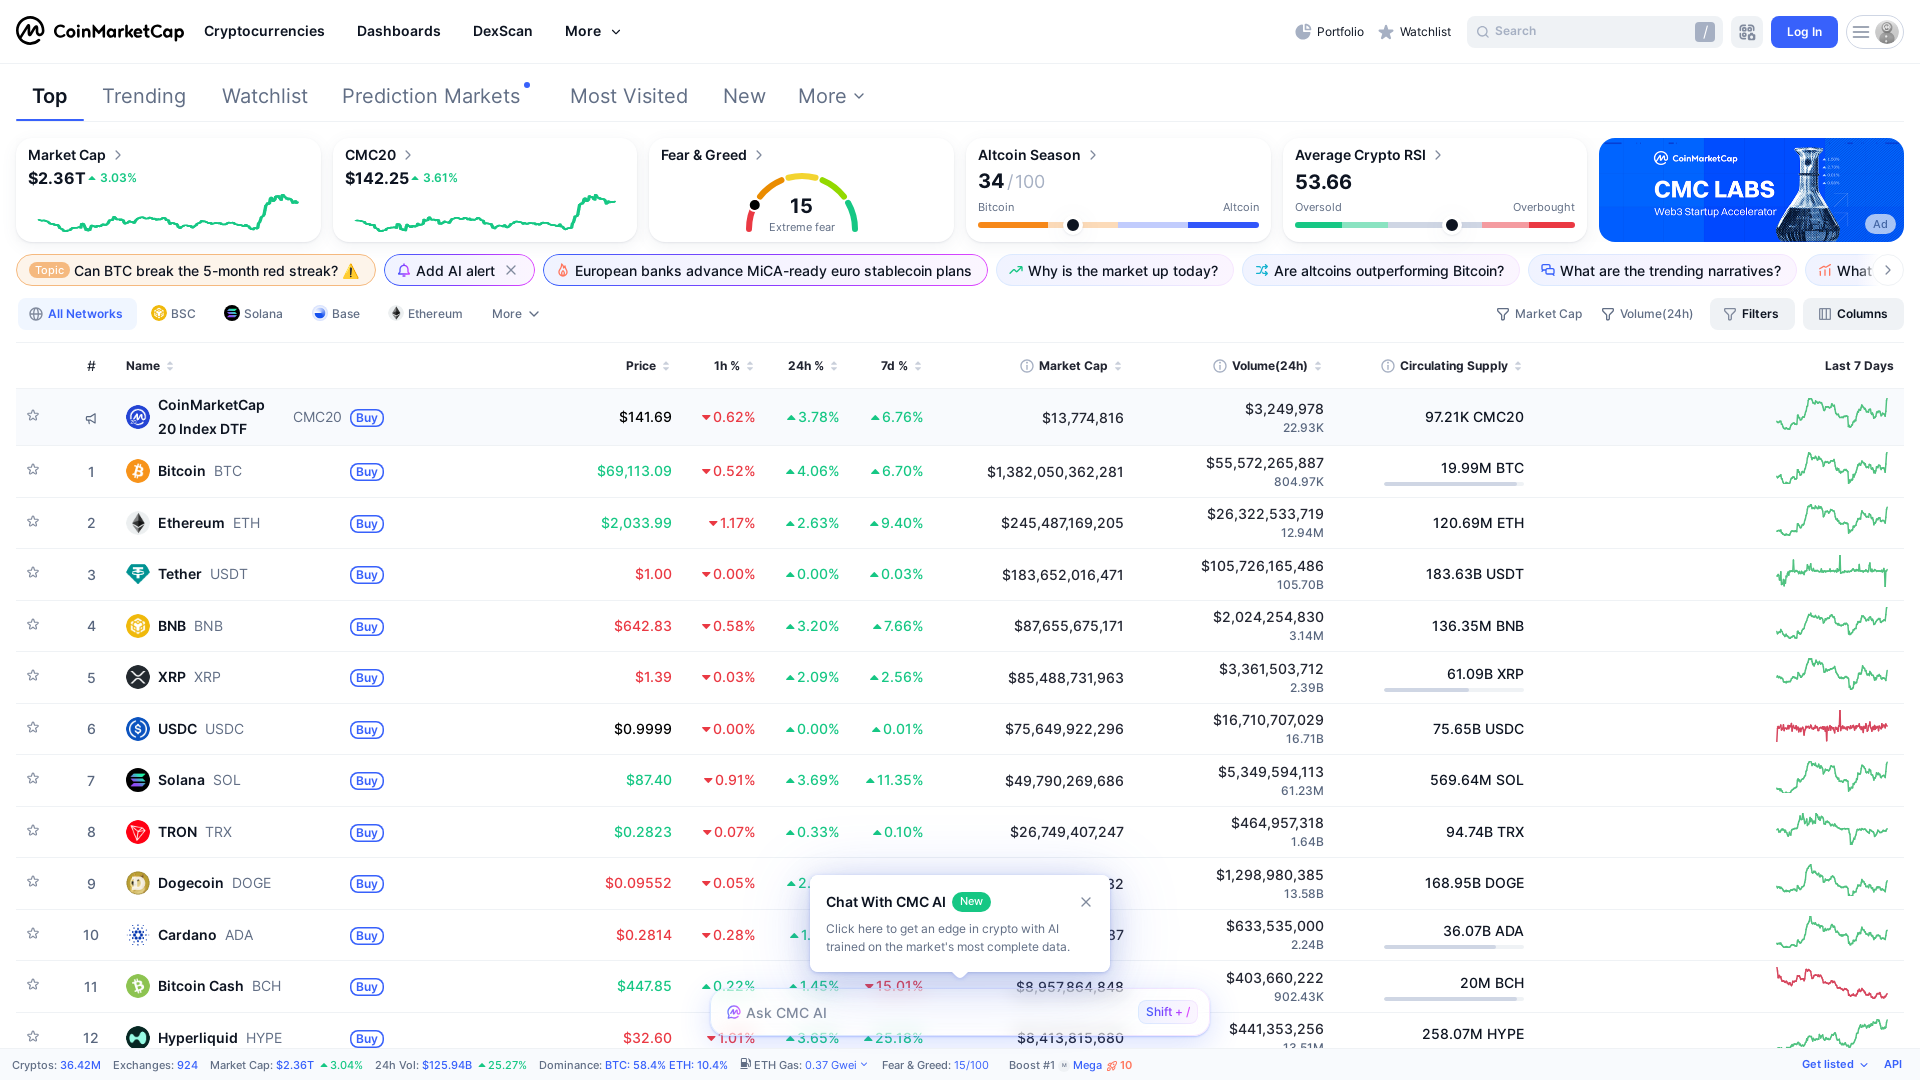

Page fully loaded with all network requests complete
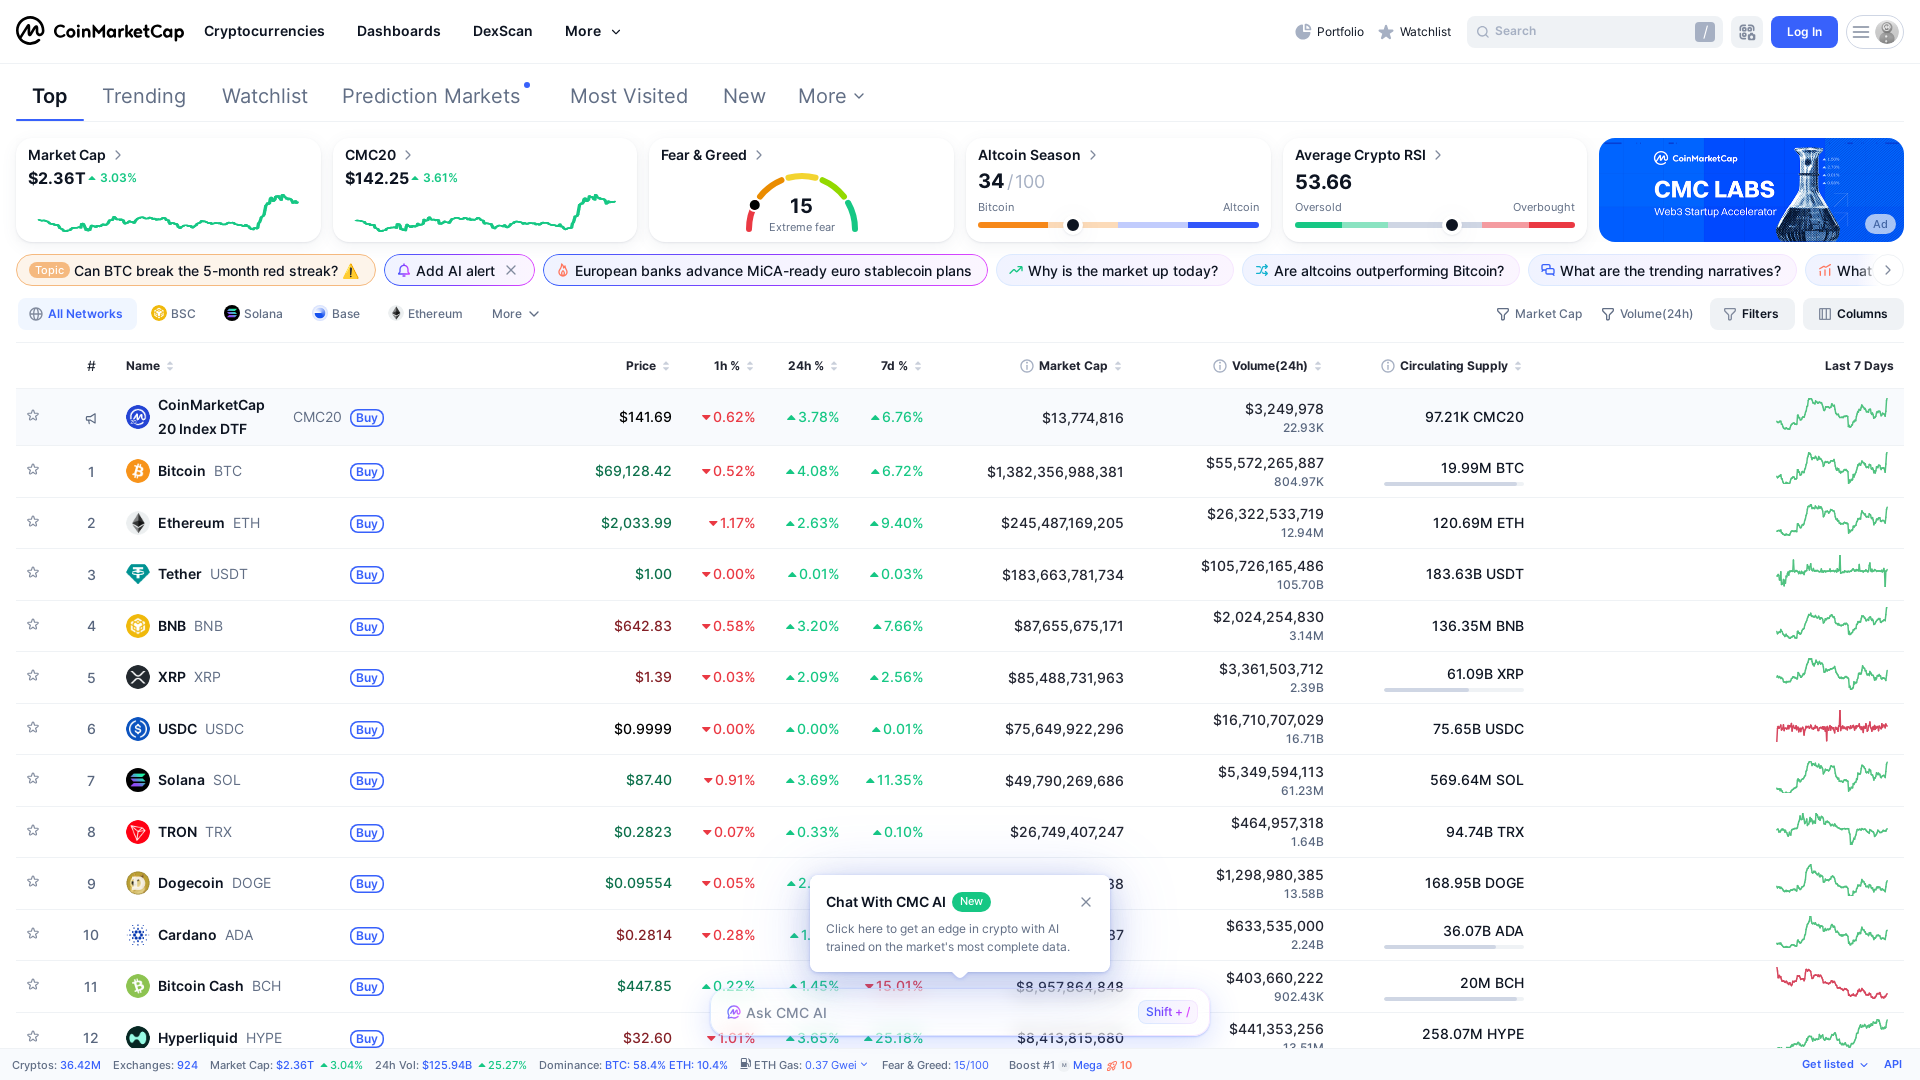

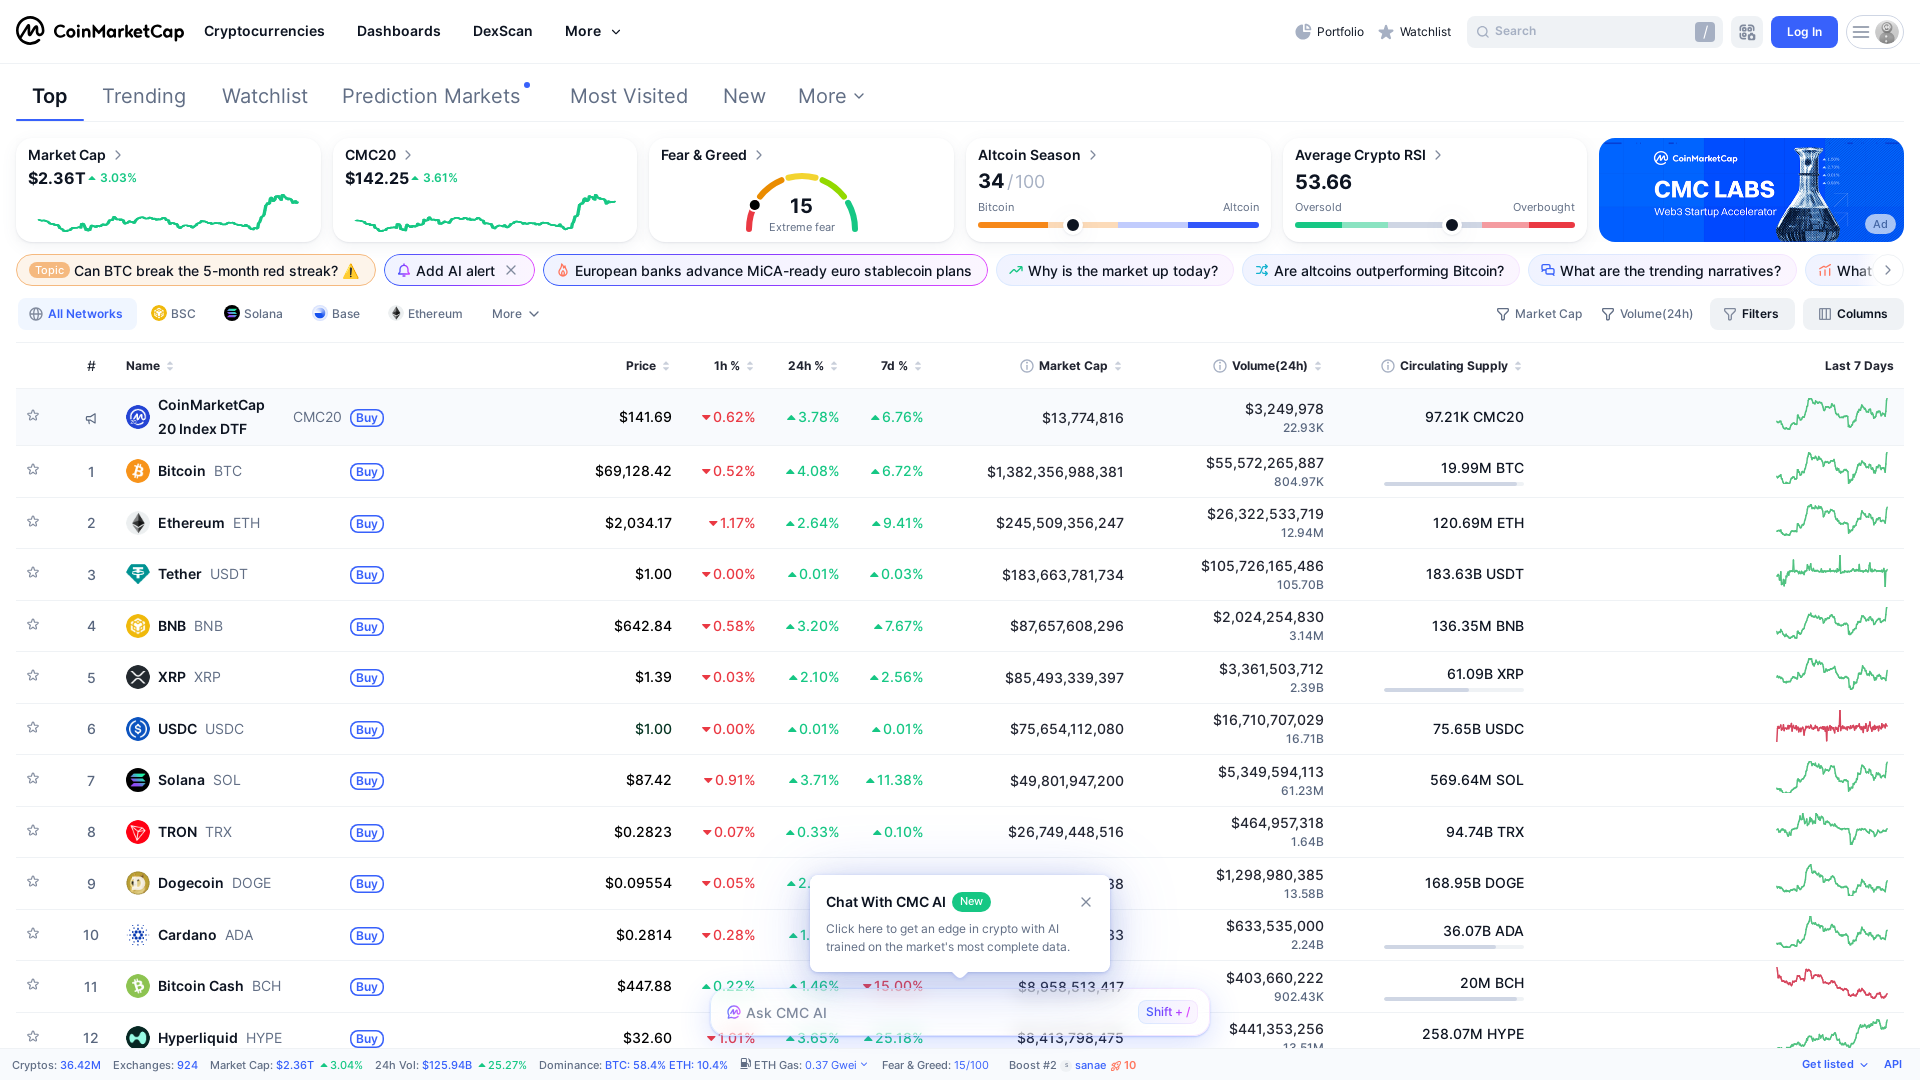